Tests JavaScript prompt alert functionality by clicking a button to trigger an alert, entering text into the prompt, and accepting it

Starting URL: https://demoqa.com/alerts

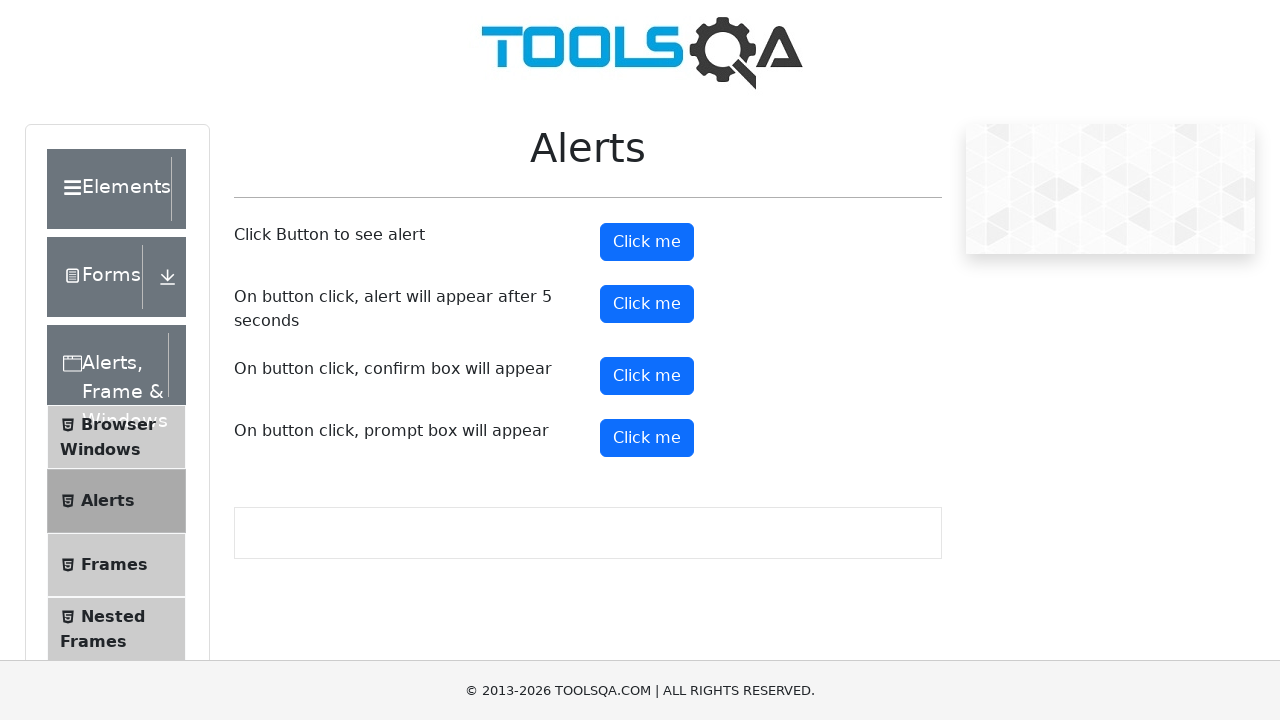

Set up dialog handler to accept prompt with text 'i m the best'
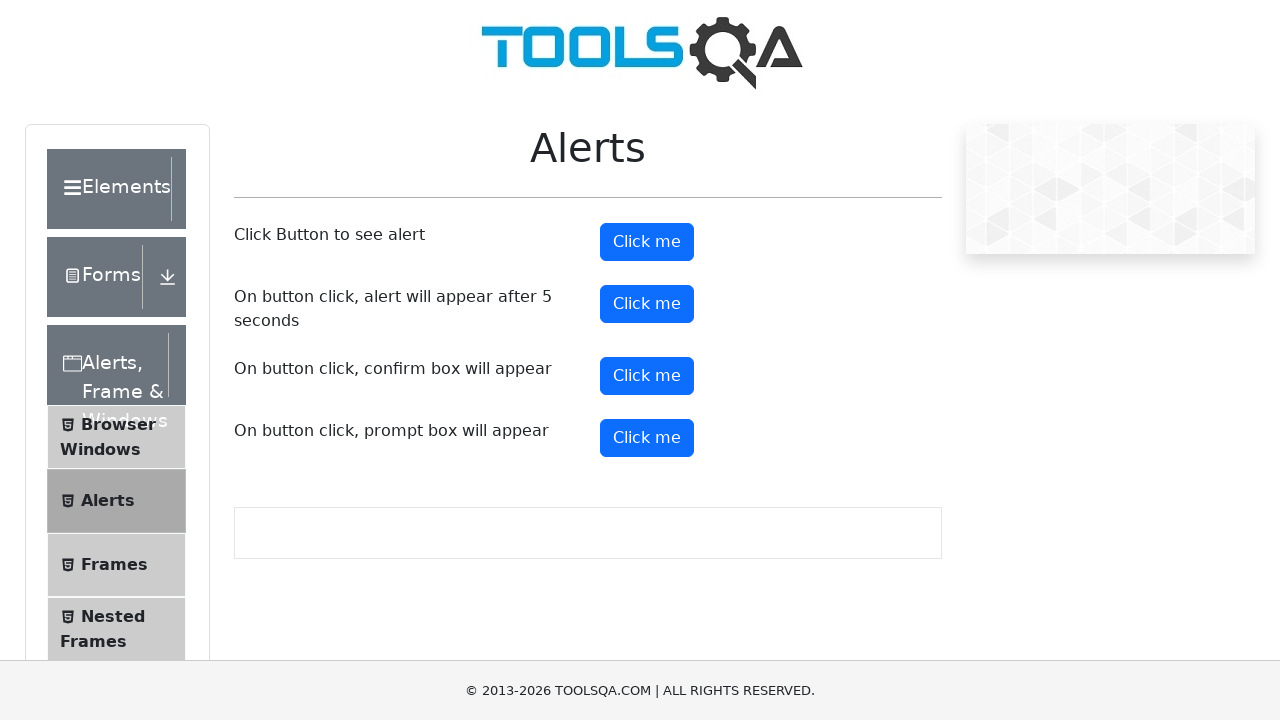

Clicked prompt button to trigger alert at (647, 438) on button#promtButton
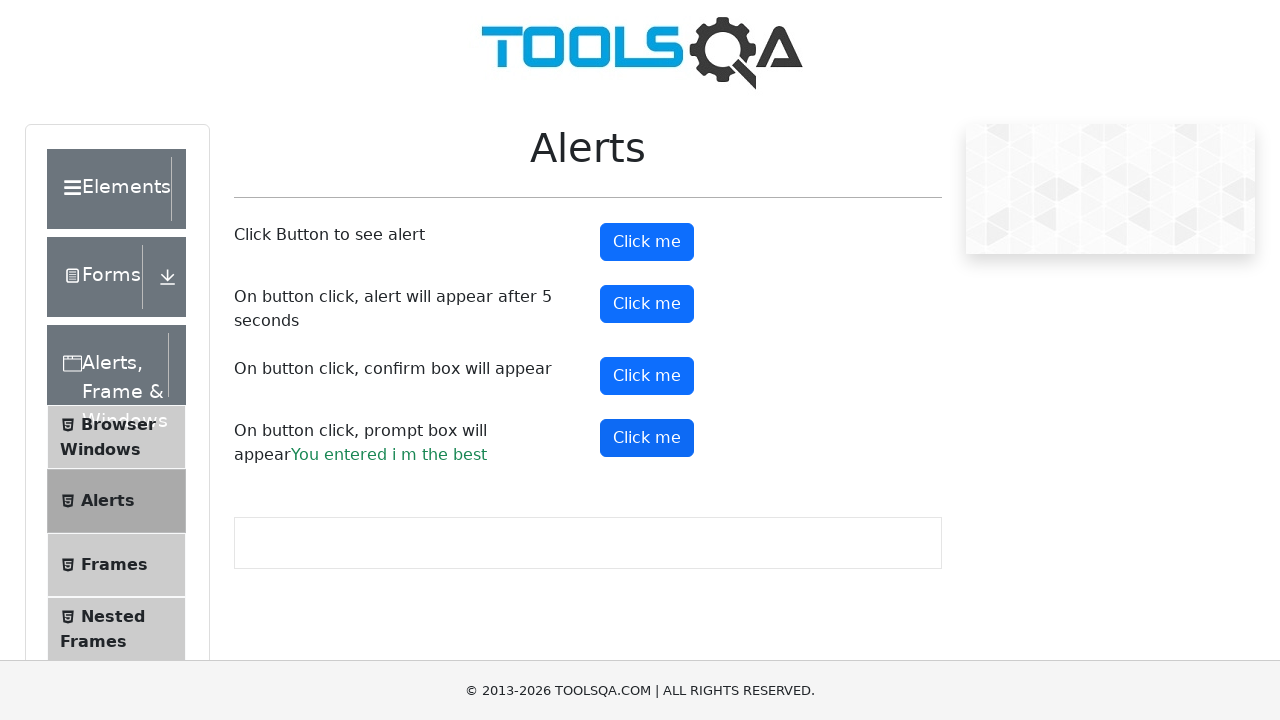

Prompt result appeared after accepting dialog
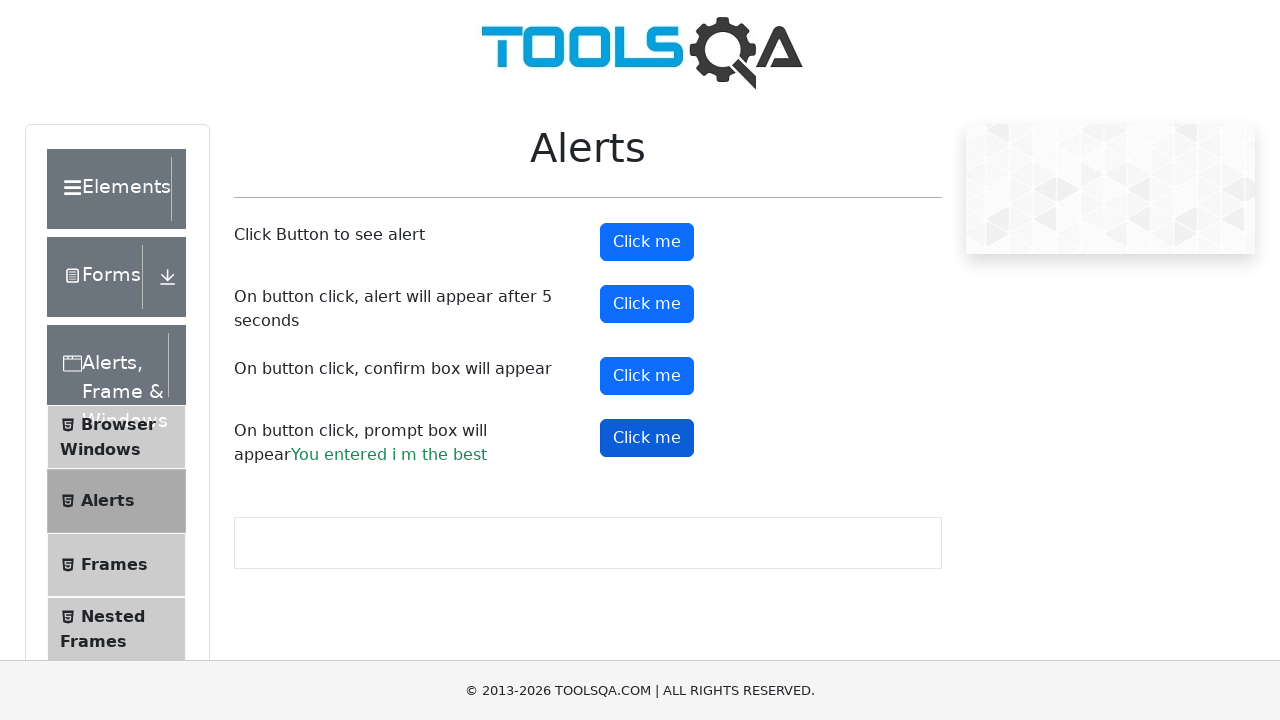

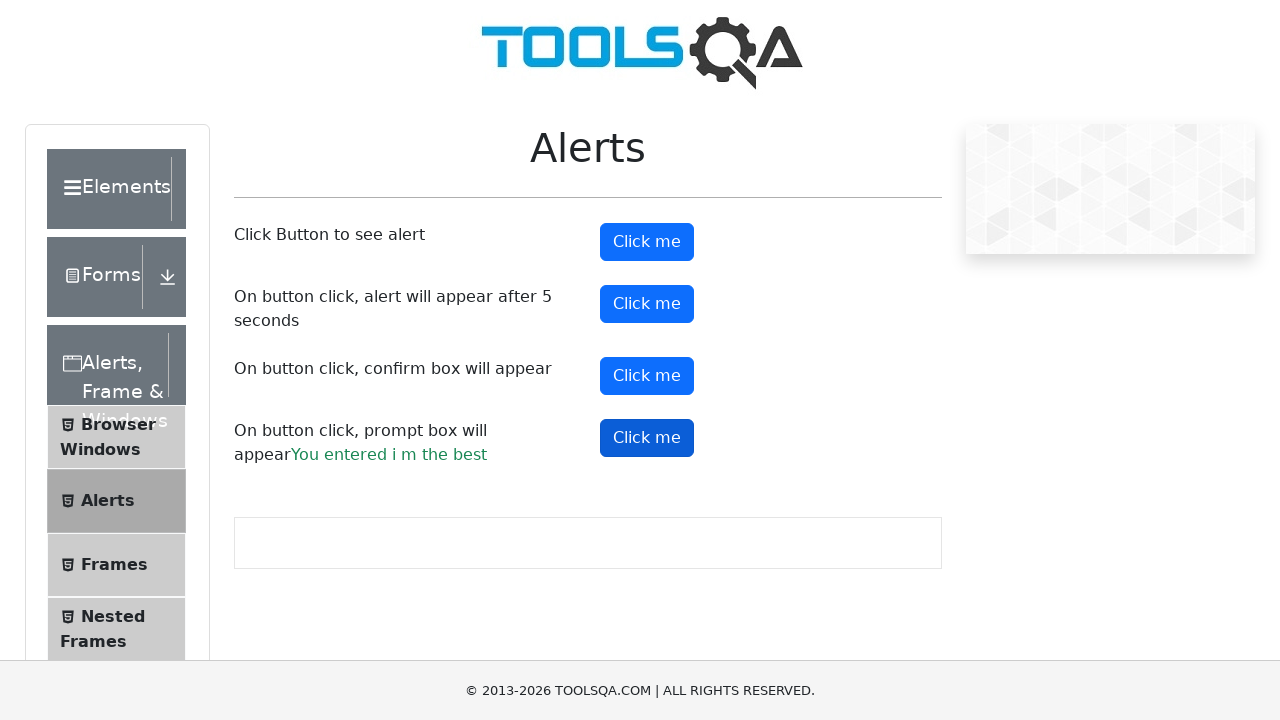